Navigates to a test page, finds a hidden link using a calculated text value, clicks it, and fills out a registration form

Starting URL: http://suninjuly.github.io/find_link_text

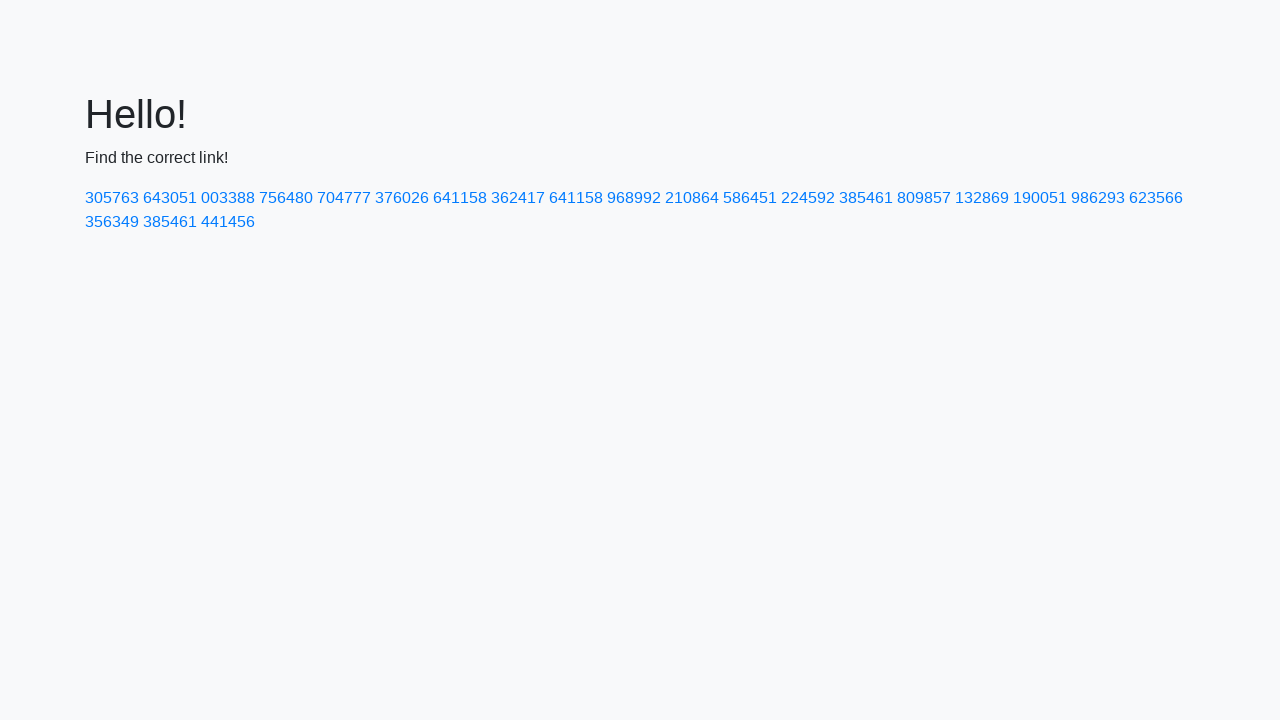

Clicked hidden link with calculated text value at (808, 198) on text=224592
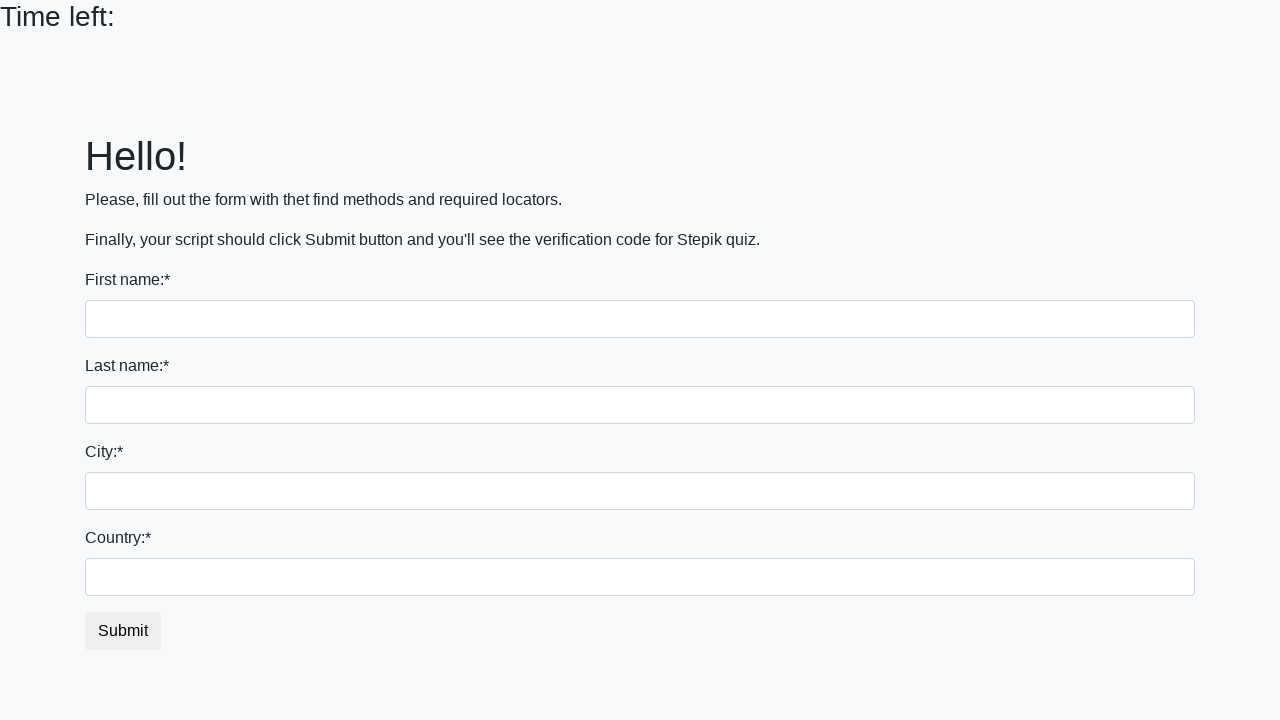

Filled first name field with 'Ivan' on input:first-of-type
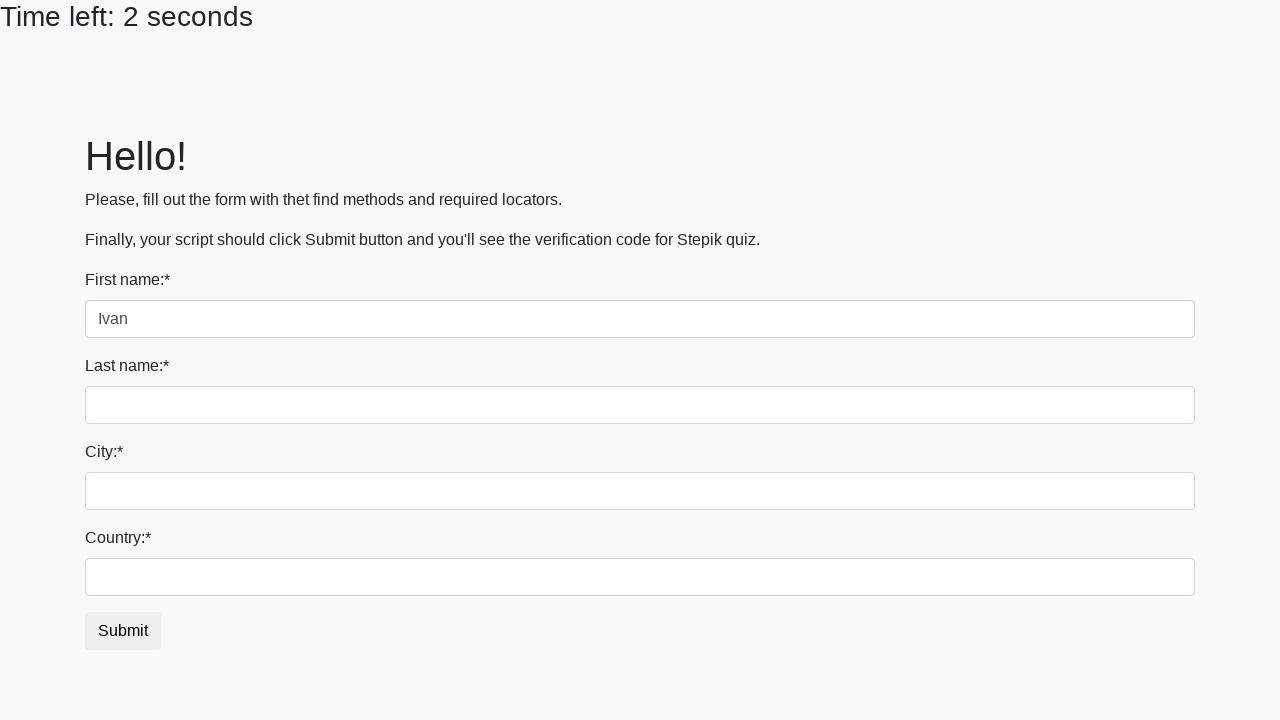

Filled last name field with 'Petrov' on input[name='last_name']
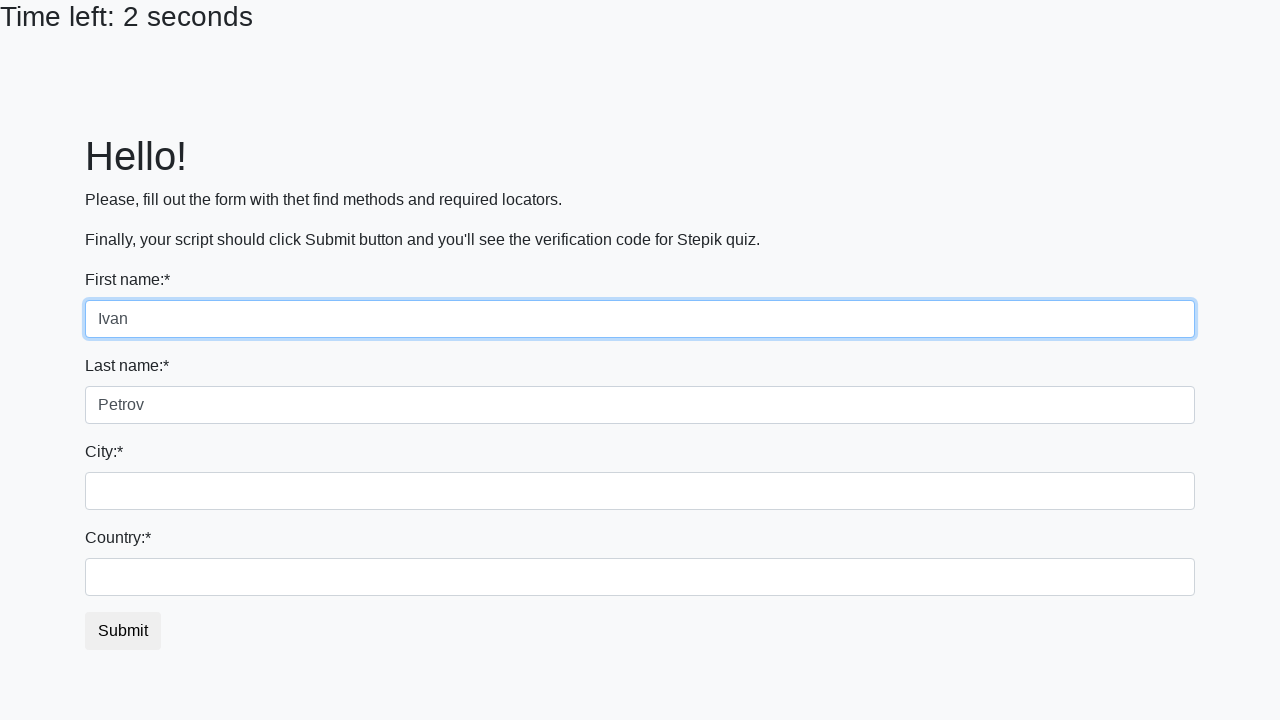

Filled city field with 'Smolensk' on .form-control.city
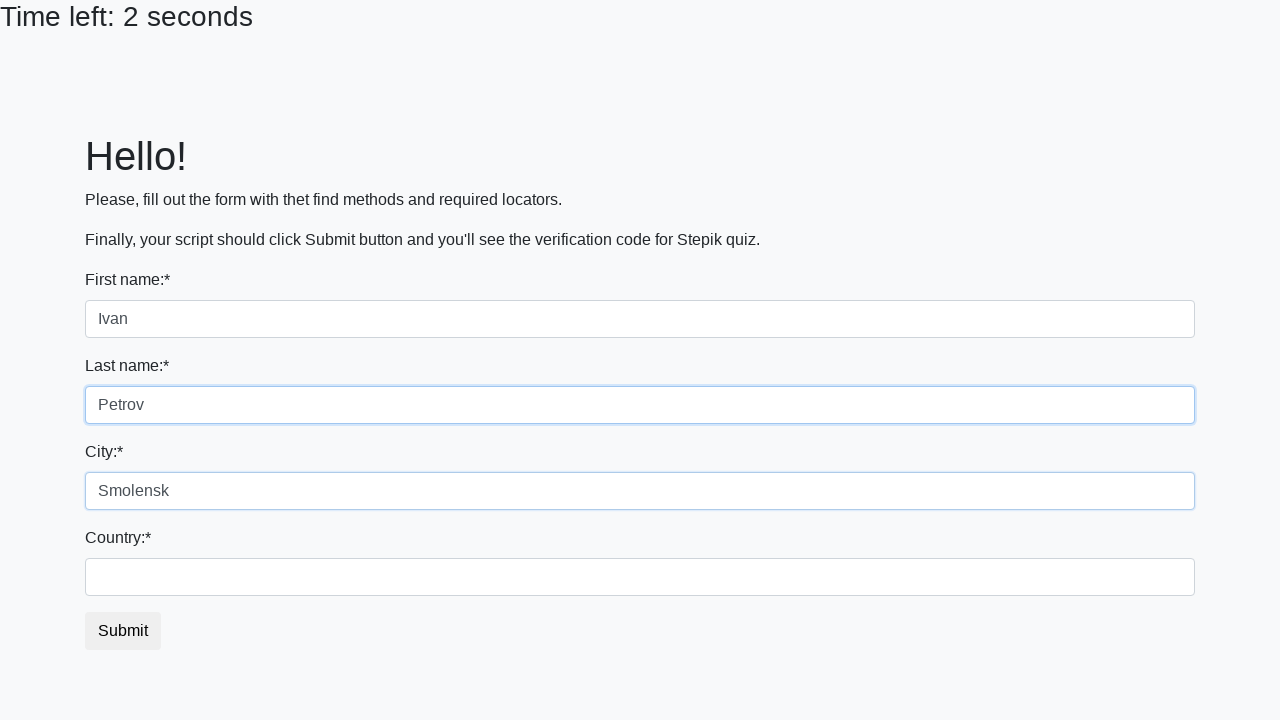

Filled country field with 'Russia' on #country
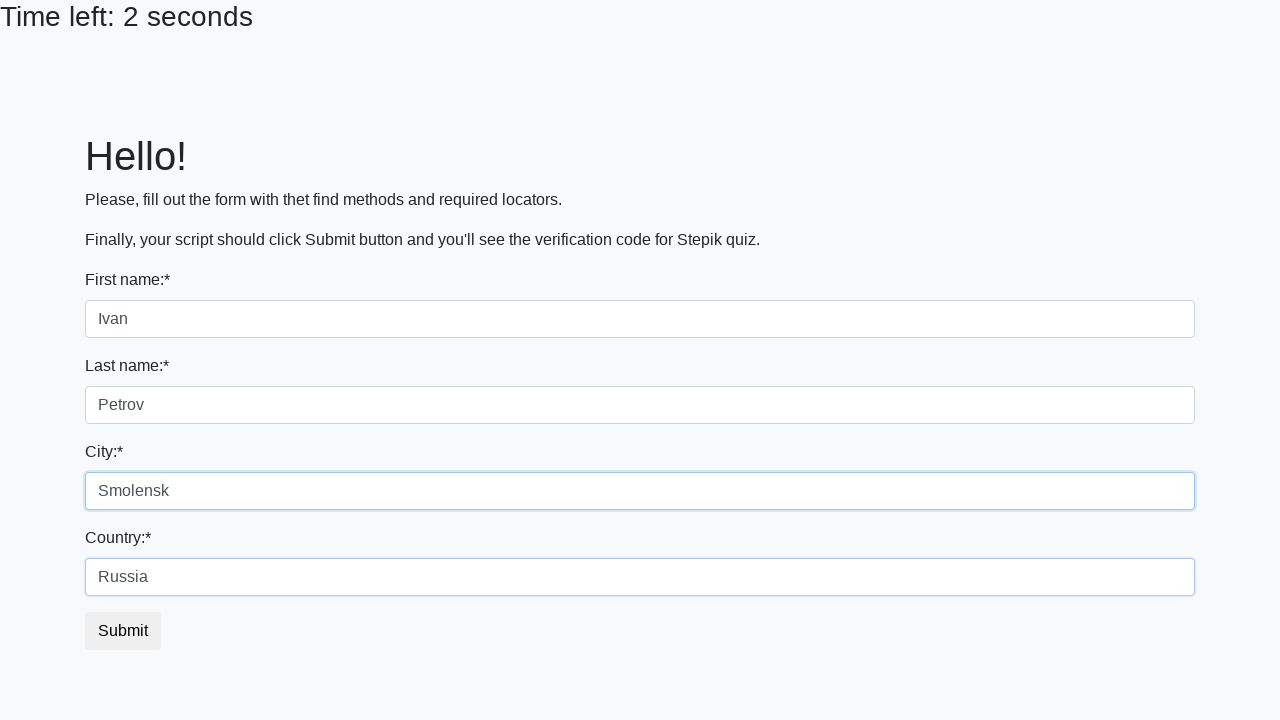

Clicked submit button to submit registration form at (123, 631) on button.btn
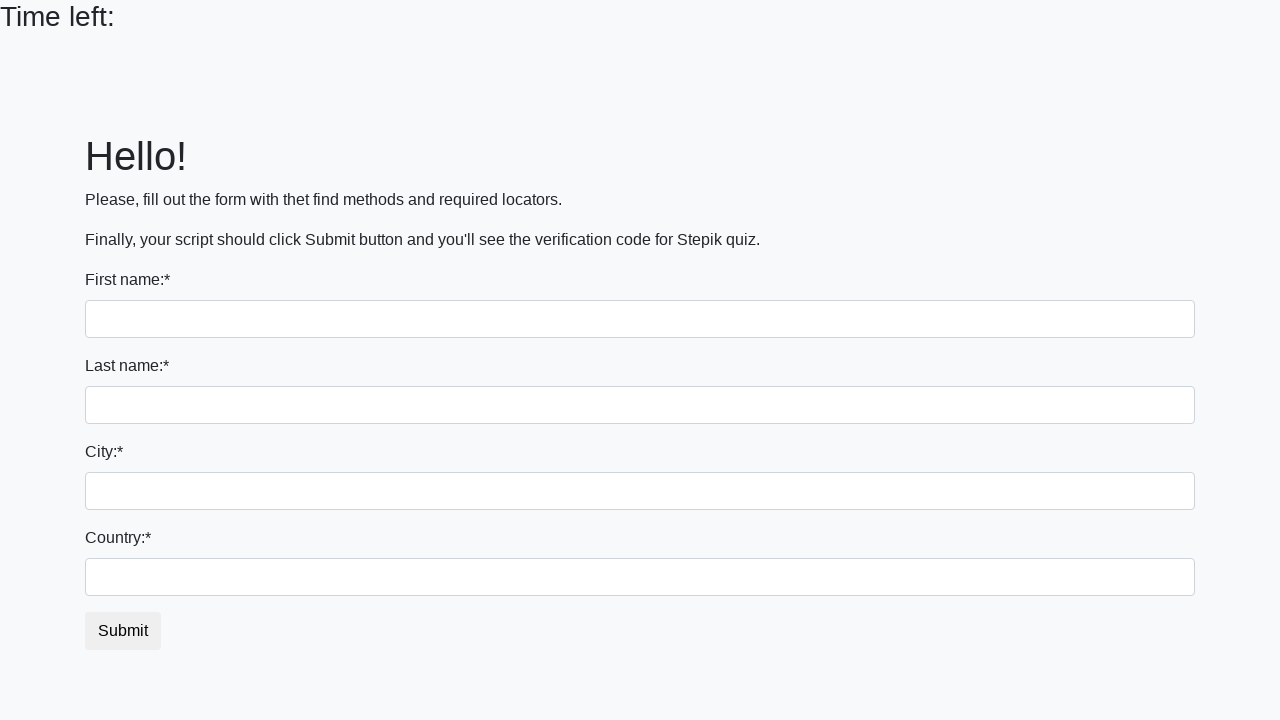

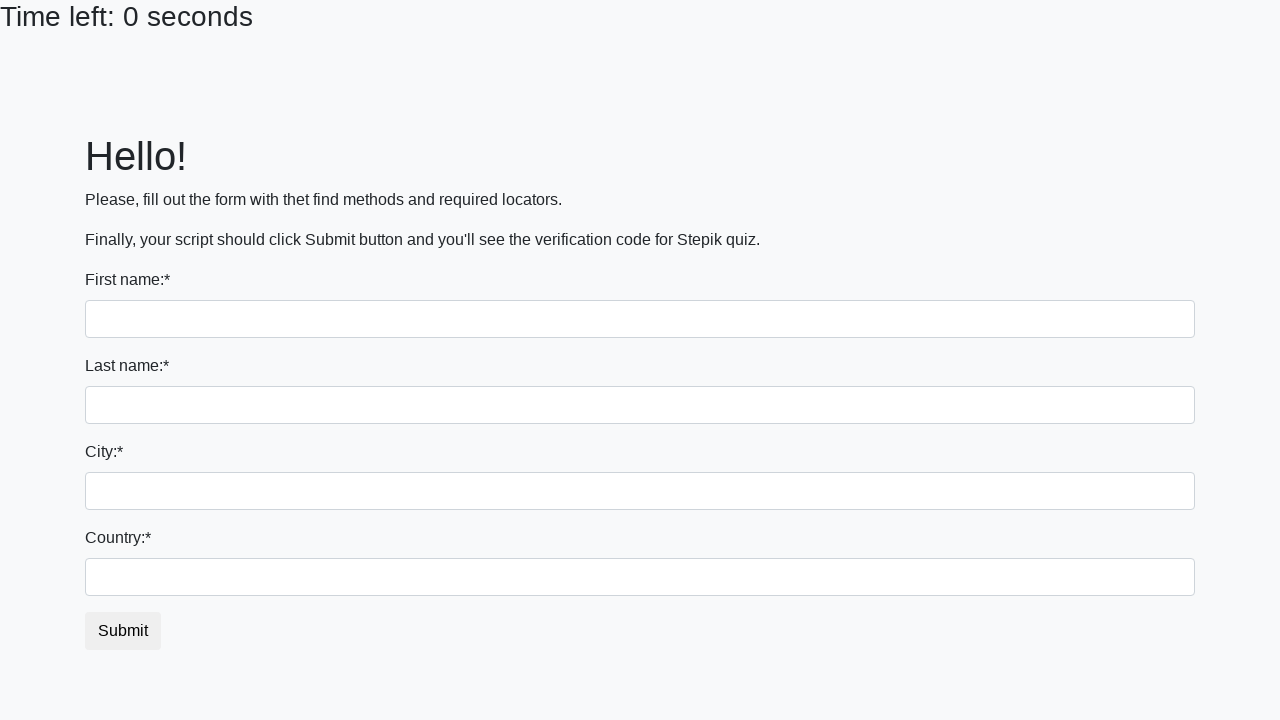